Tests JavaScript alert handling by triggering an alert and accepting it, then verifying the success message

Starting URL: https://the-internet.herokuapp.com/javascript_alerts

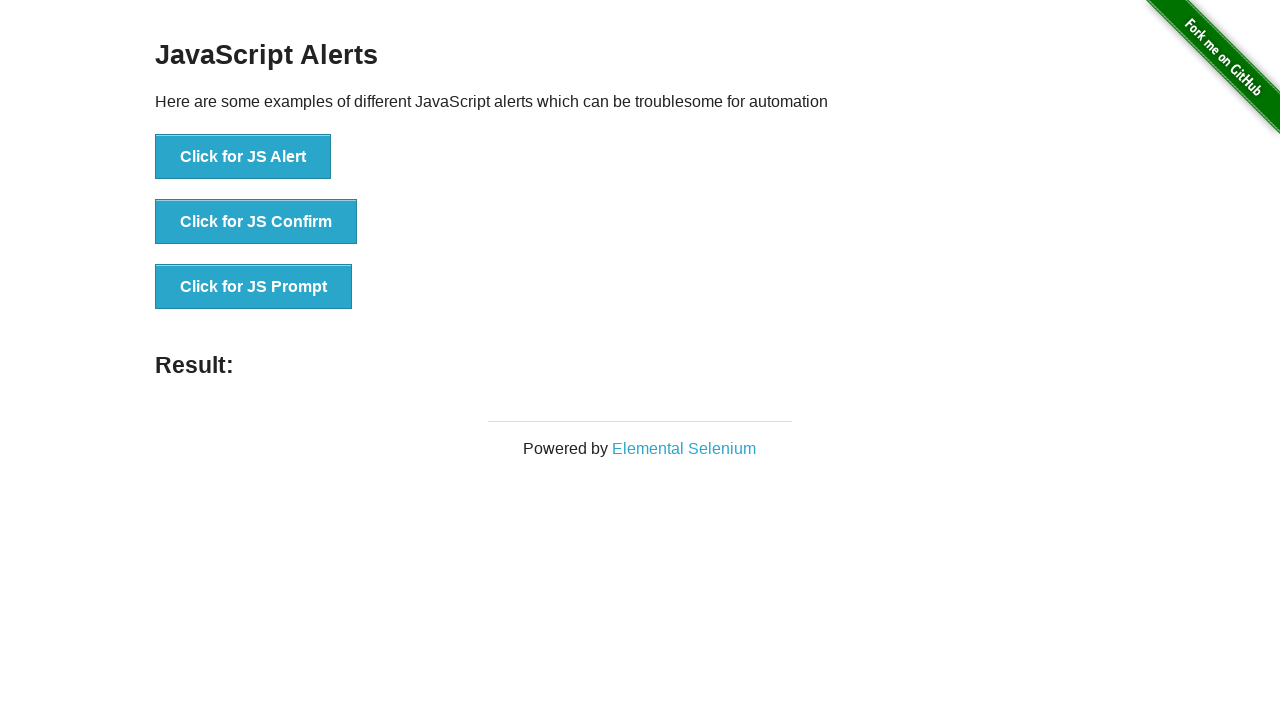

Set up dialog handler to accept alerts
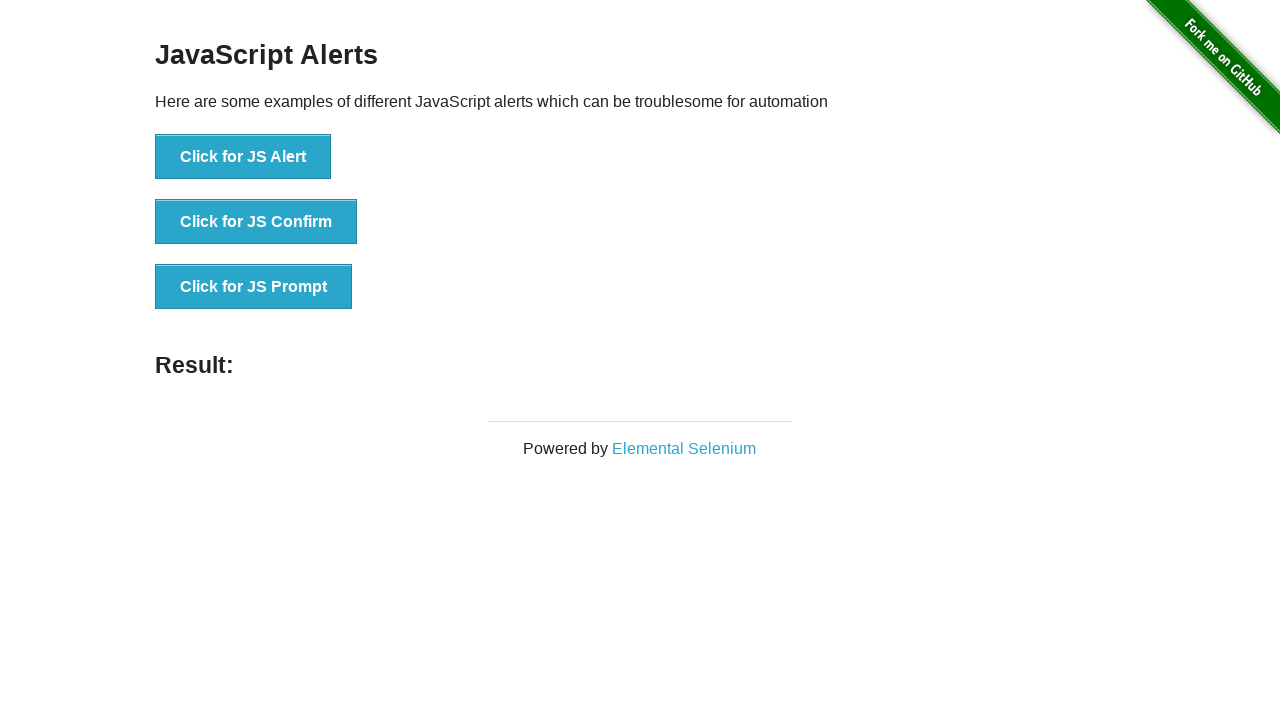

Clicked button to trigger JavaScript alert at (243, 157) on xpath=//button[text()='Click for JS Alert']
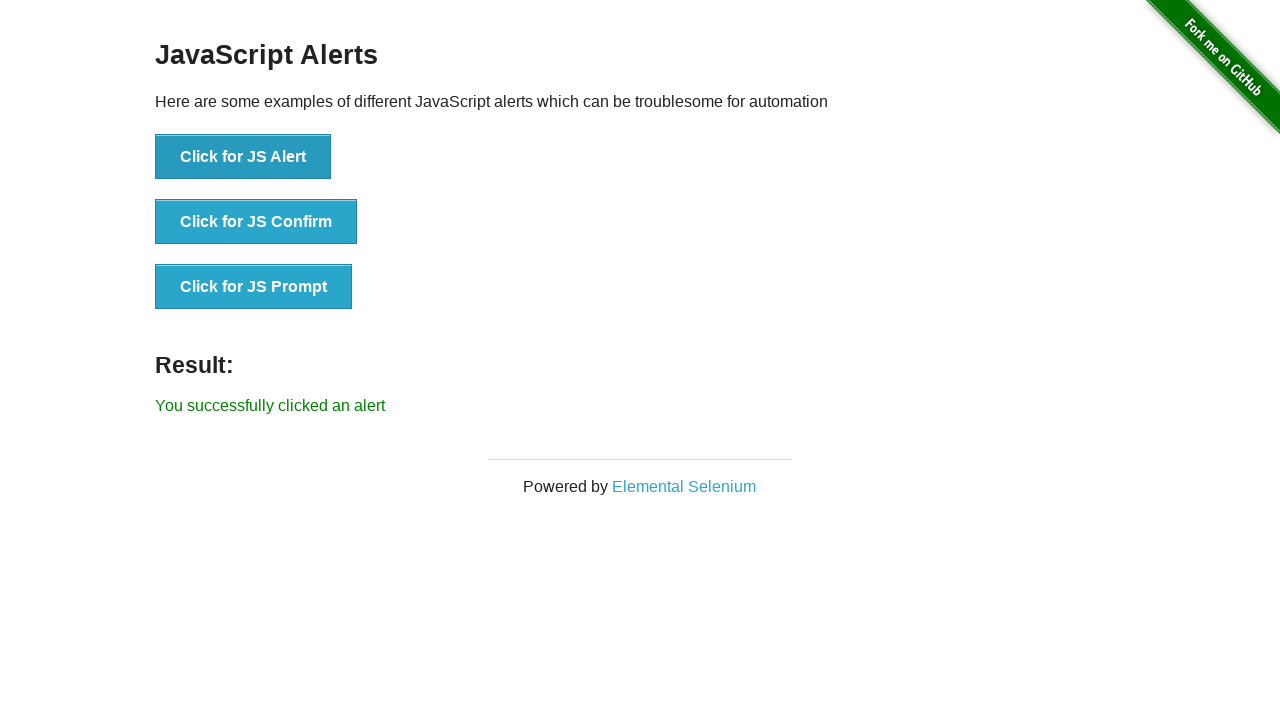

Retrieved success message text from result element
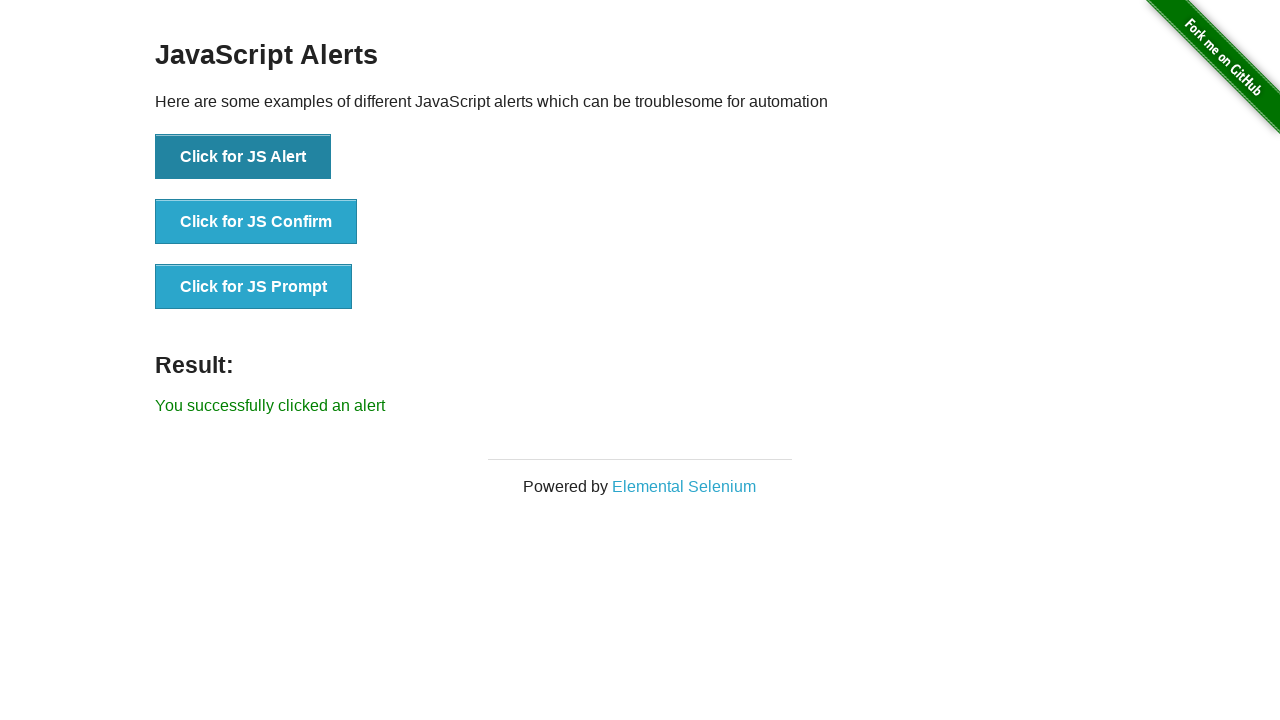

Verified success message matches expected text
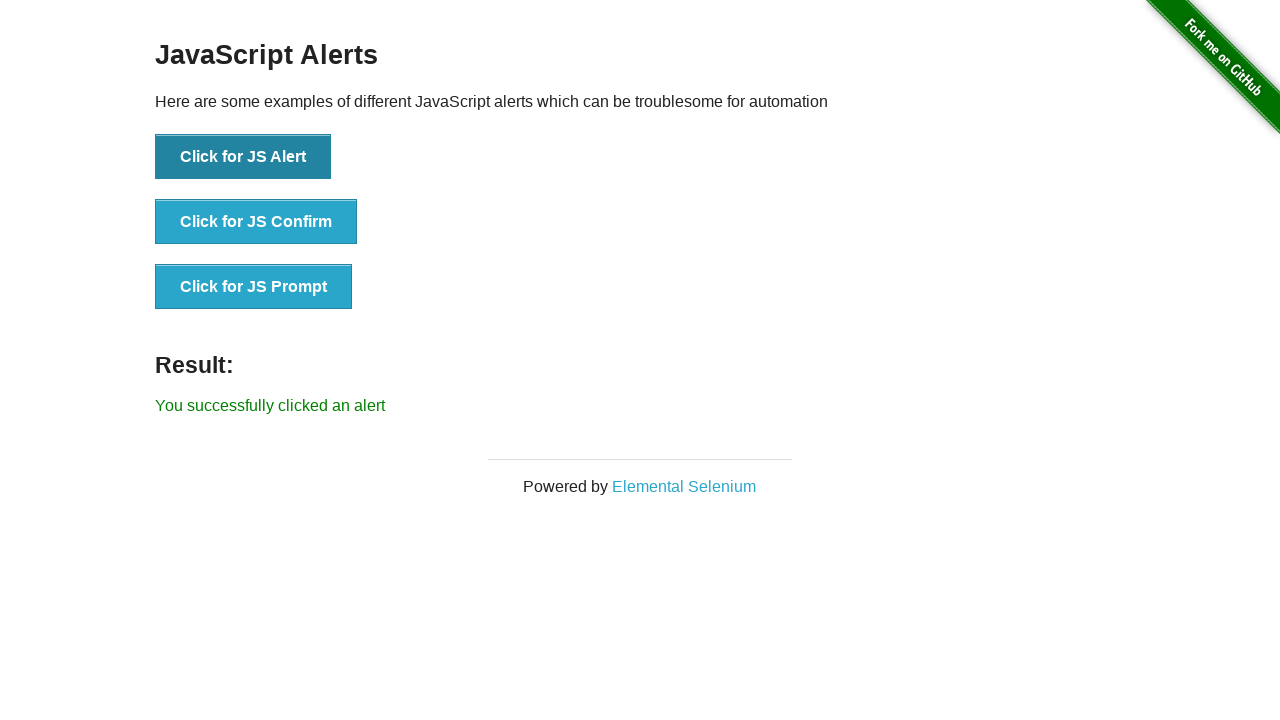

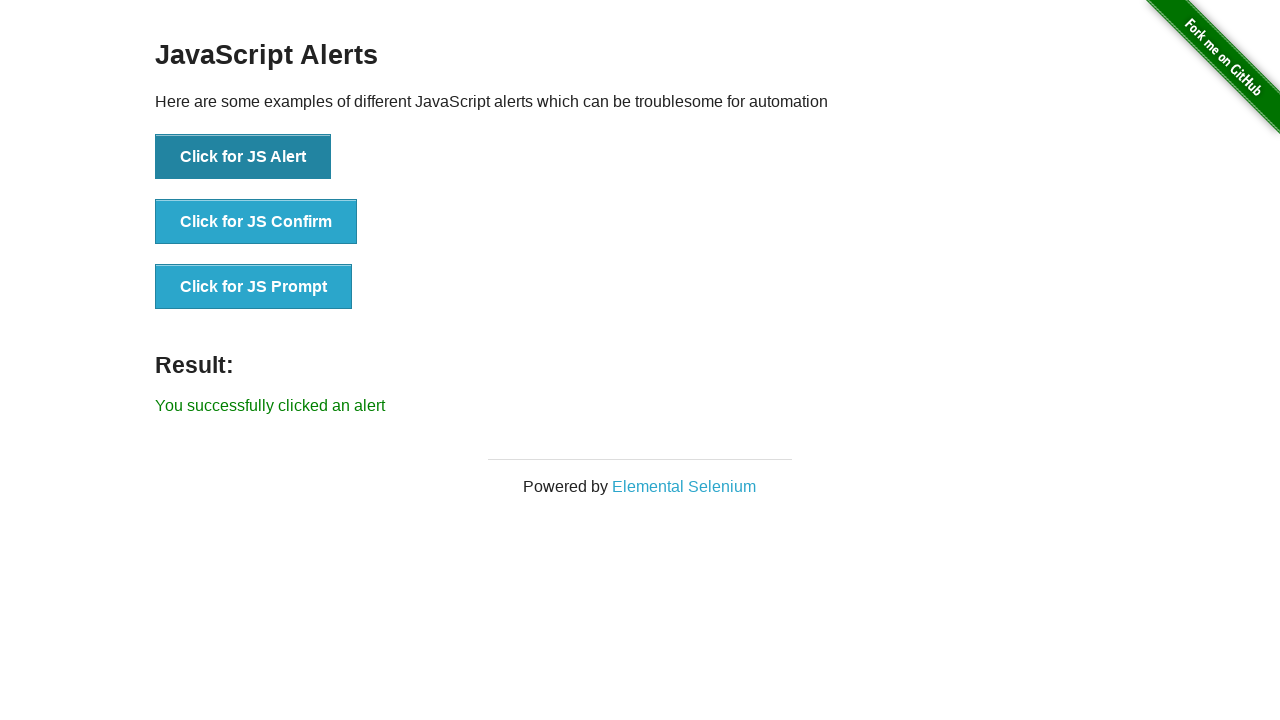